Tests navigation by clicking on A/B Testing link, verifying the page title, then navigating back to the home page

Starting URL: https://practice.cydeo.com

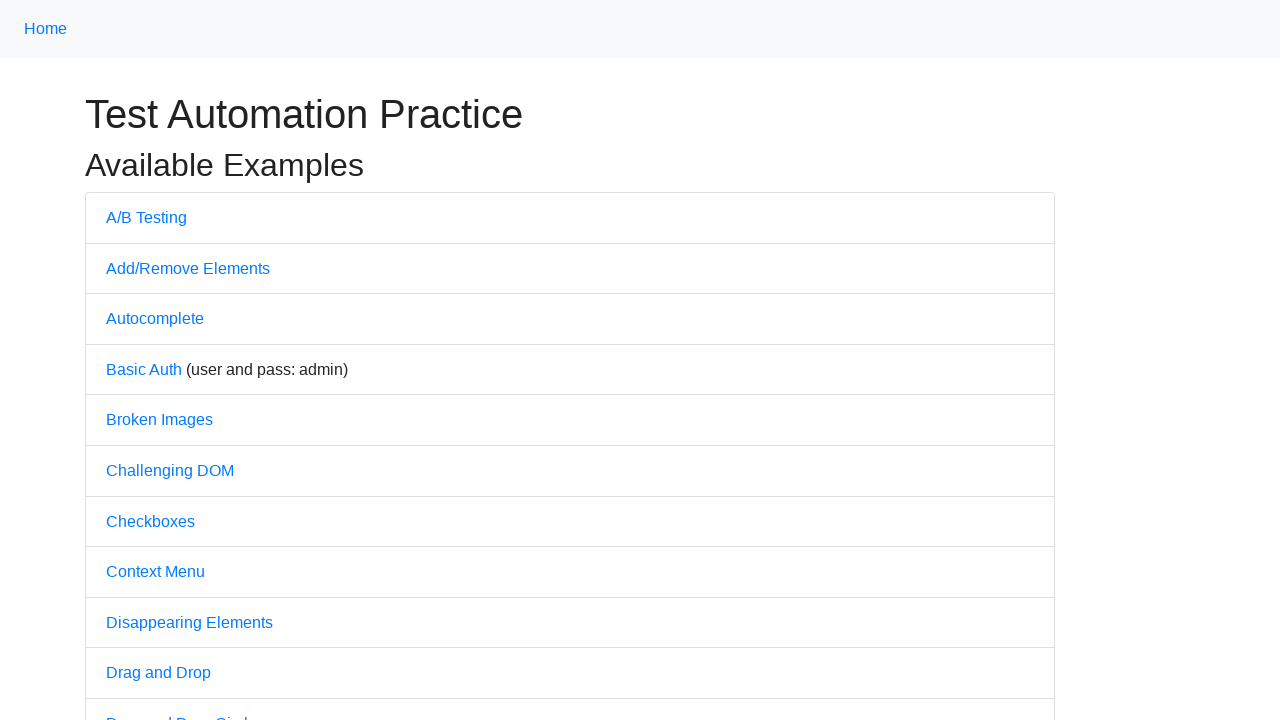

Clicked on A/B Testing link at (146, 217) on text=A/B Testing
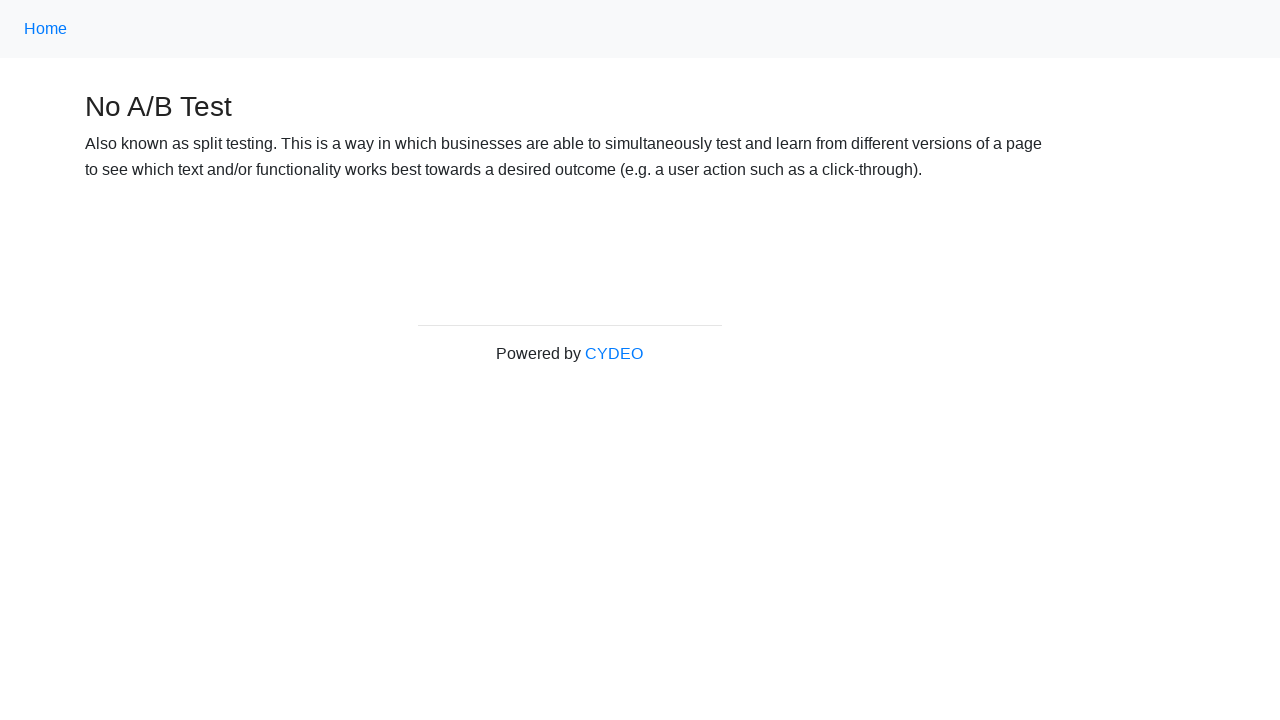

A/B Testing page loaded
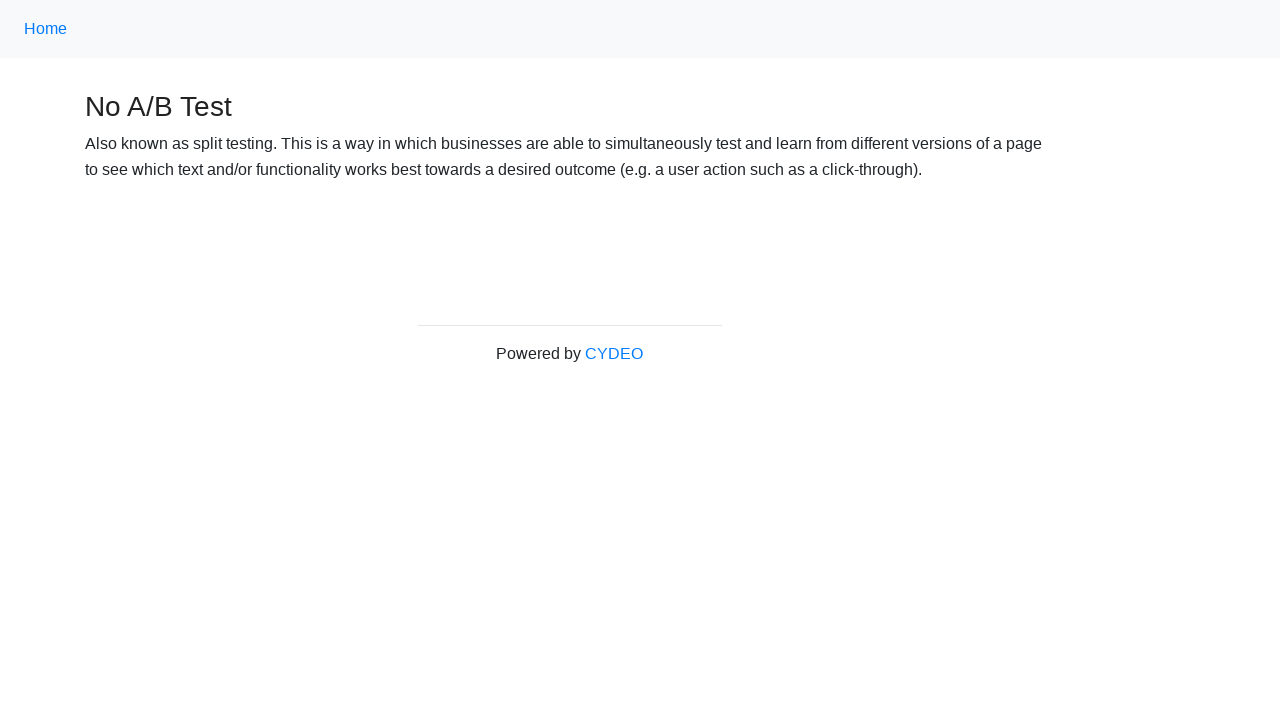

Navigated back to home page
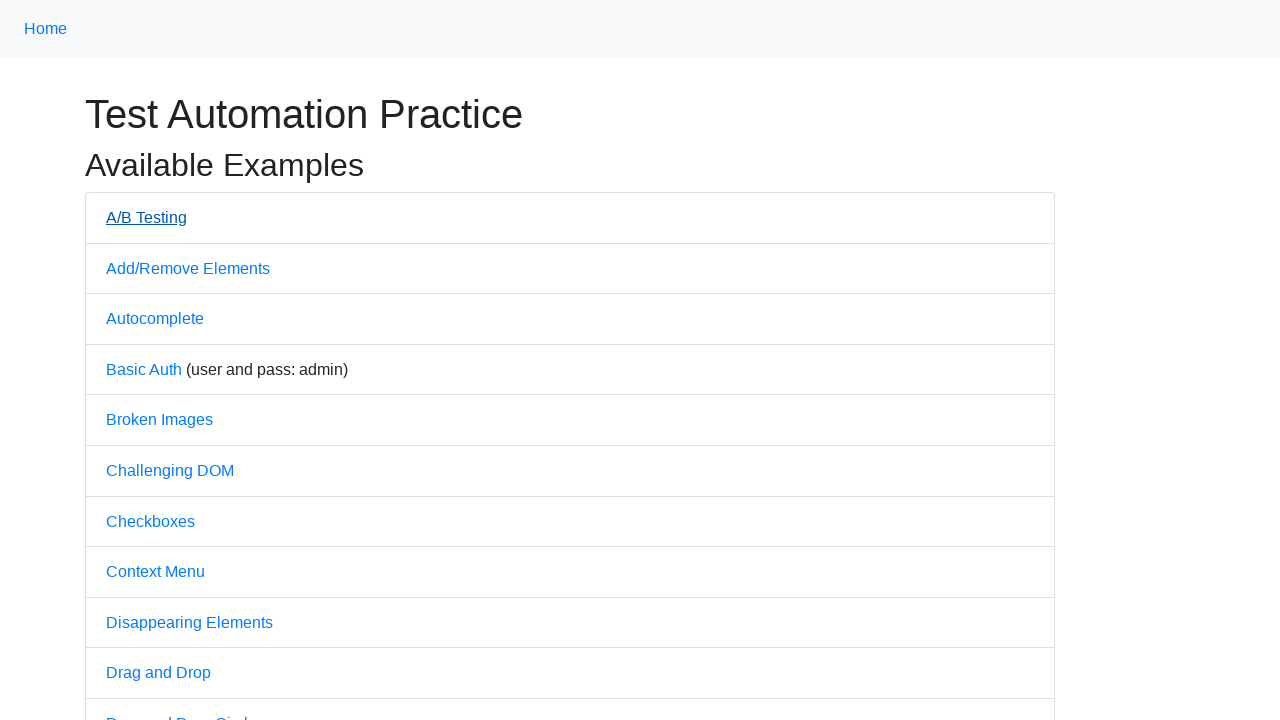

Home page loaded
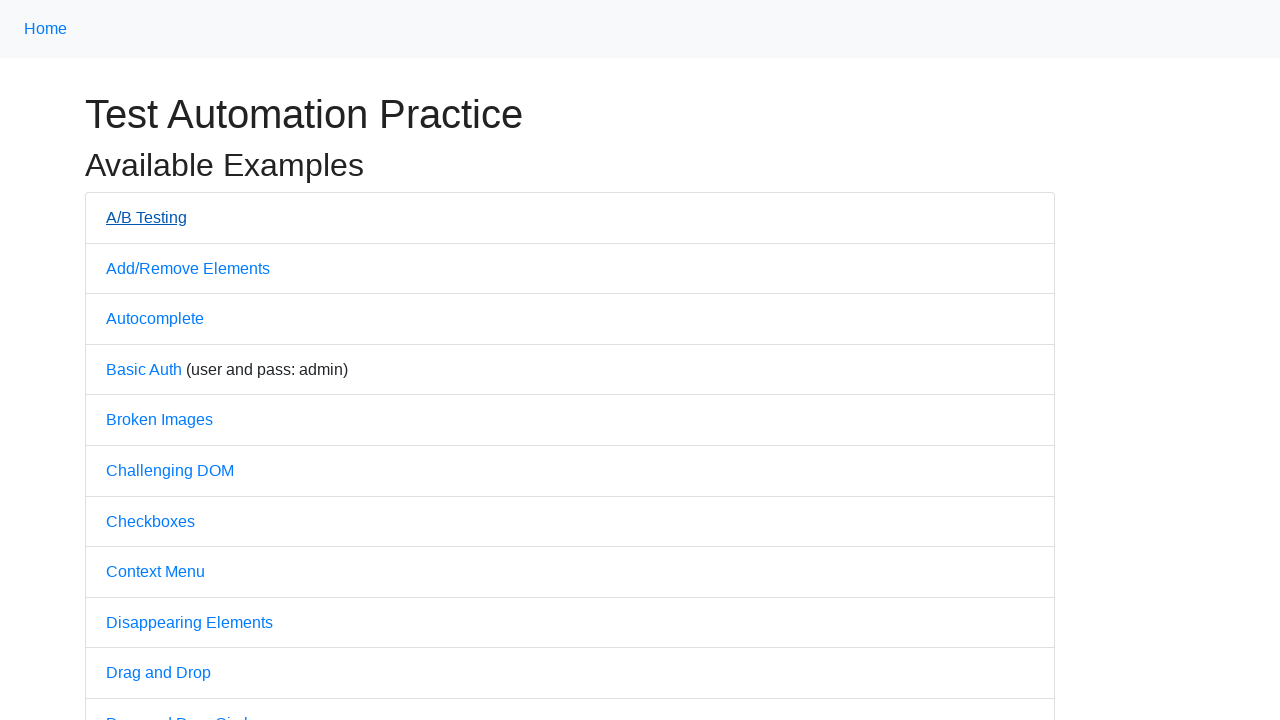

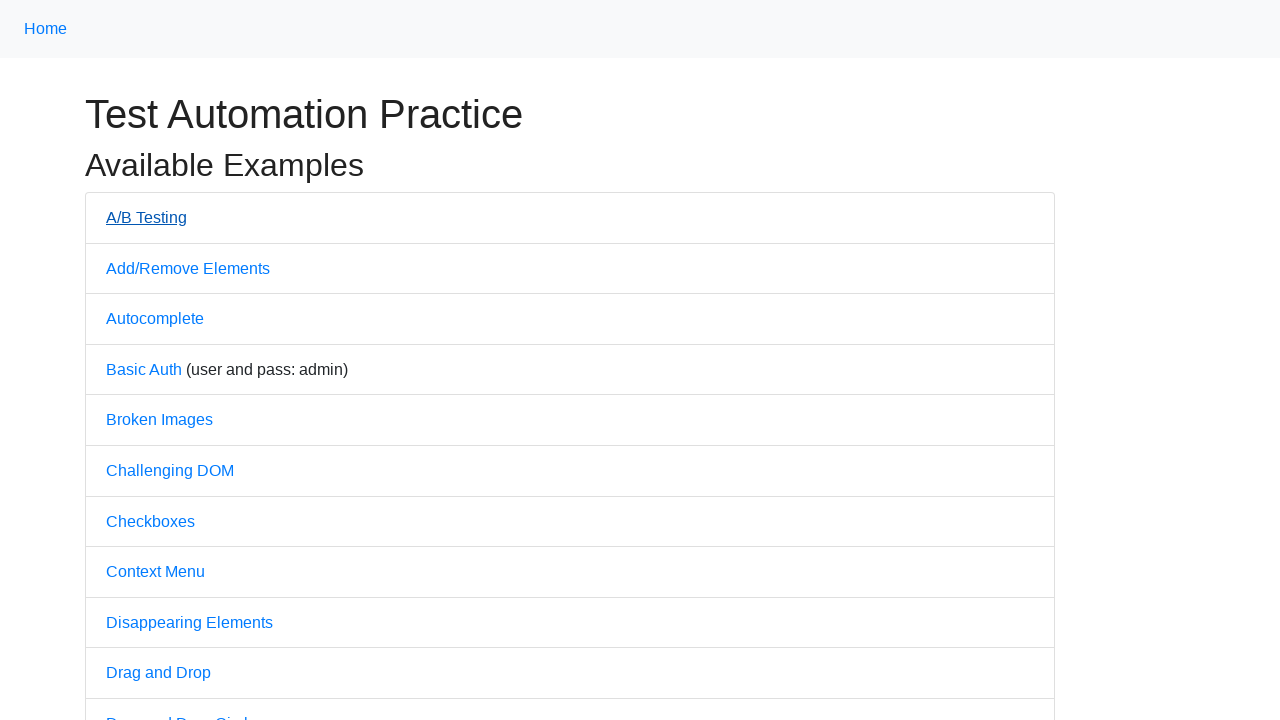